Tests navigation through Kids Wear menu by hovering to reveal dropdown, clicking on Boys category, selecting the first product, and verifying the product name is "Boys Shirt White Color"

Starting URL: https://www.testotomasyonu.com/

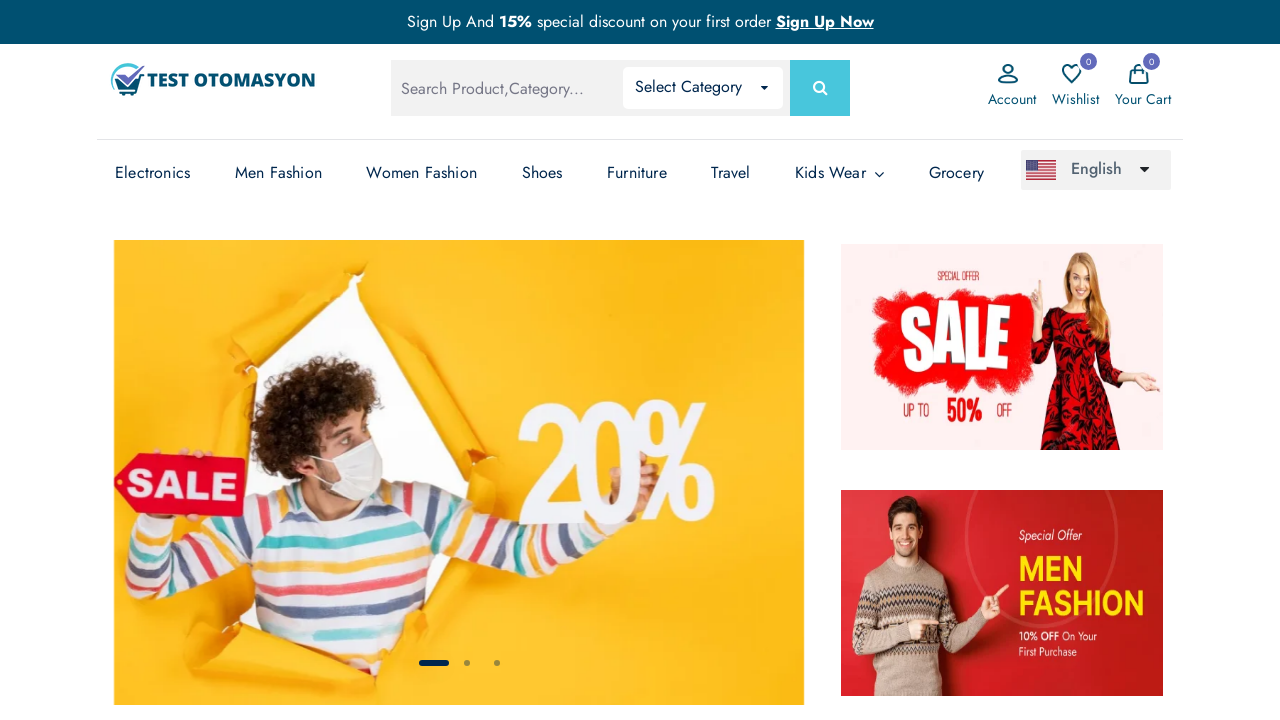

Navigated to https://www.testotomasyonu.com/
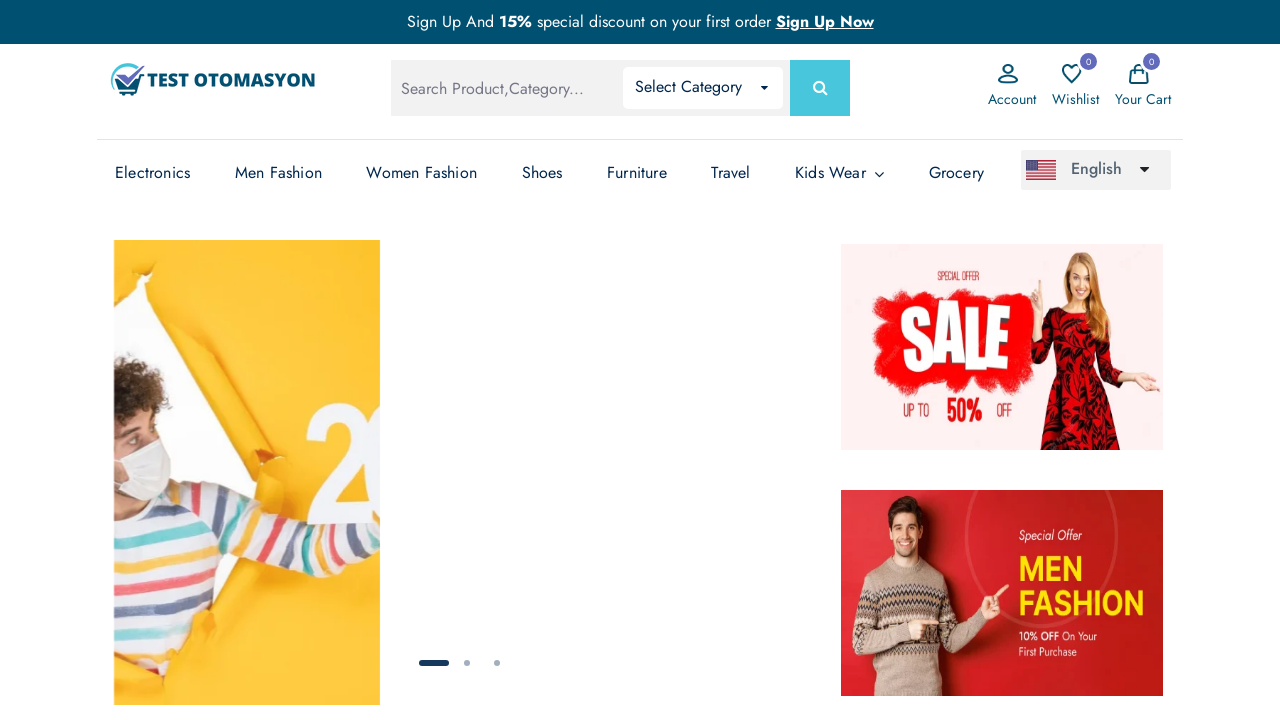

Hovered over Kids Wear menu to reveal dropdown at (840, 173) on xpath=(//a[text()='Kids Wear'])[3]
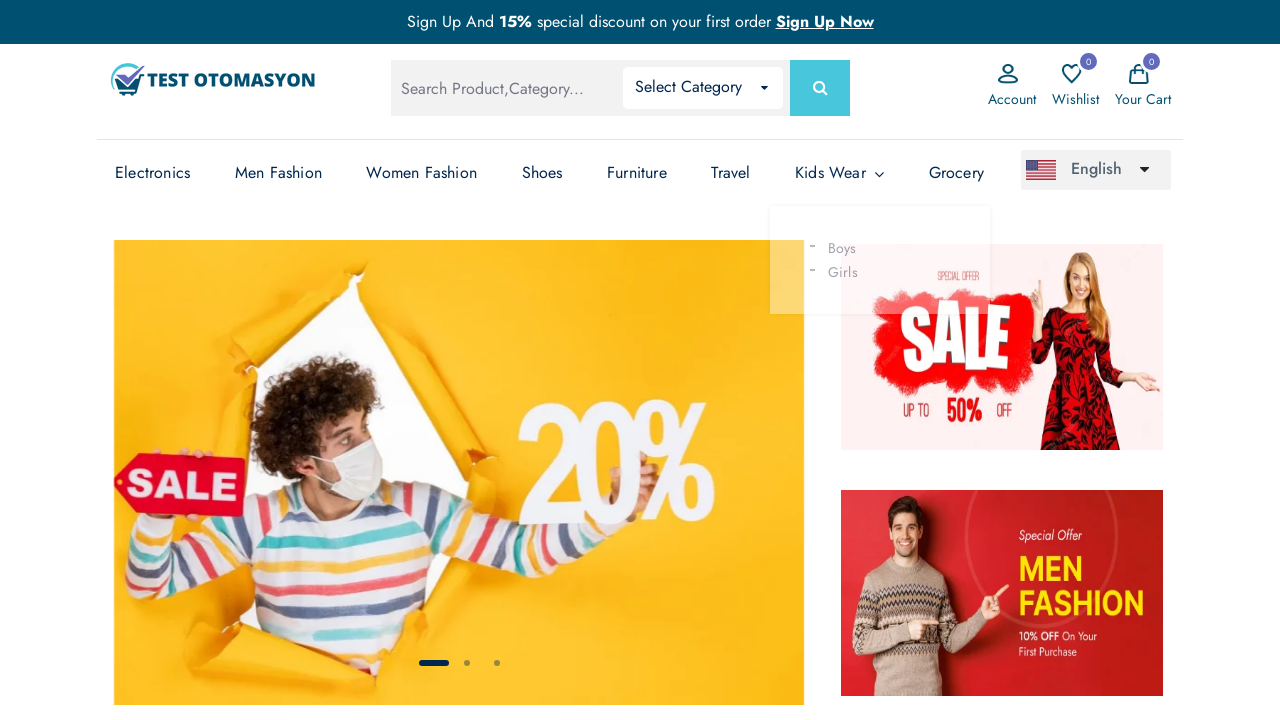

Clicked on Boys category in the Kids Wear dropdown at (827, 248) on text=Boys
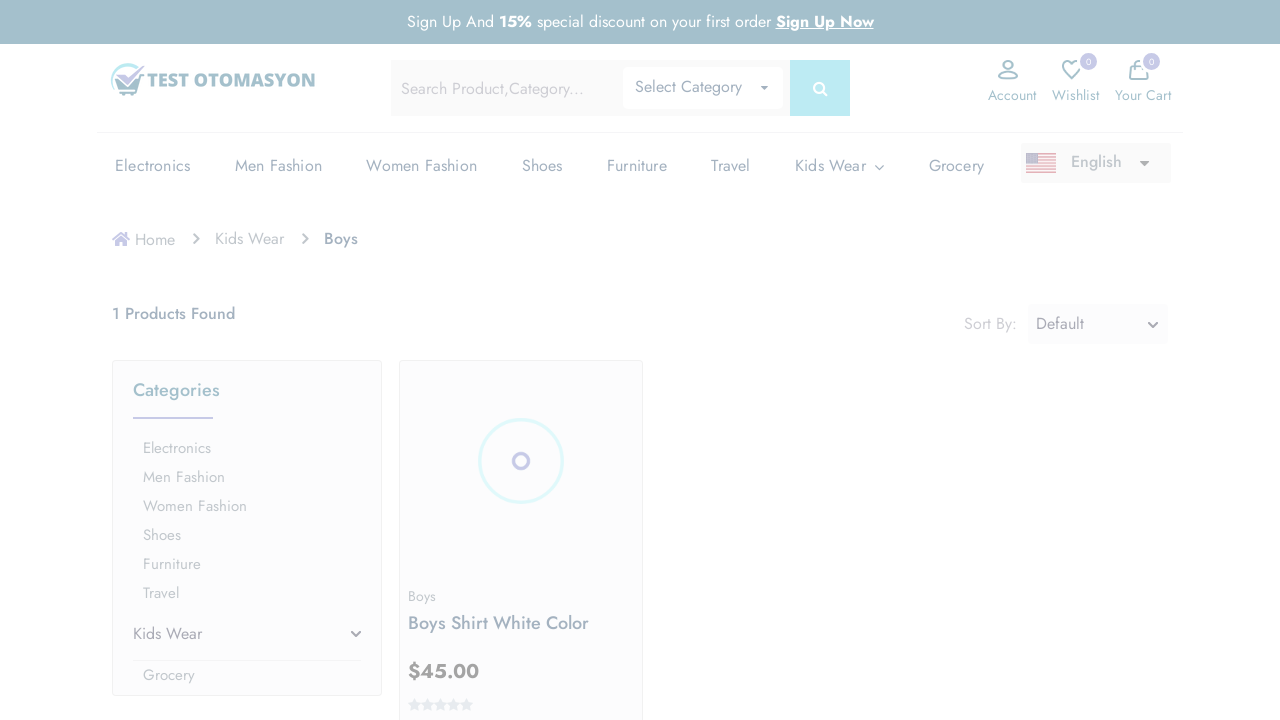

Clicked on the first product in Boys category at (521, 461) on xpath=(//*[@*='prod-img'])[1]
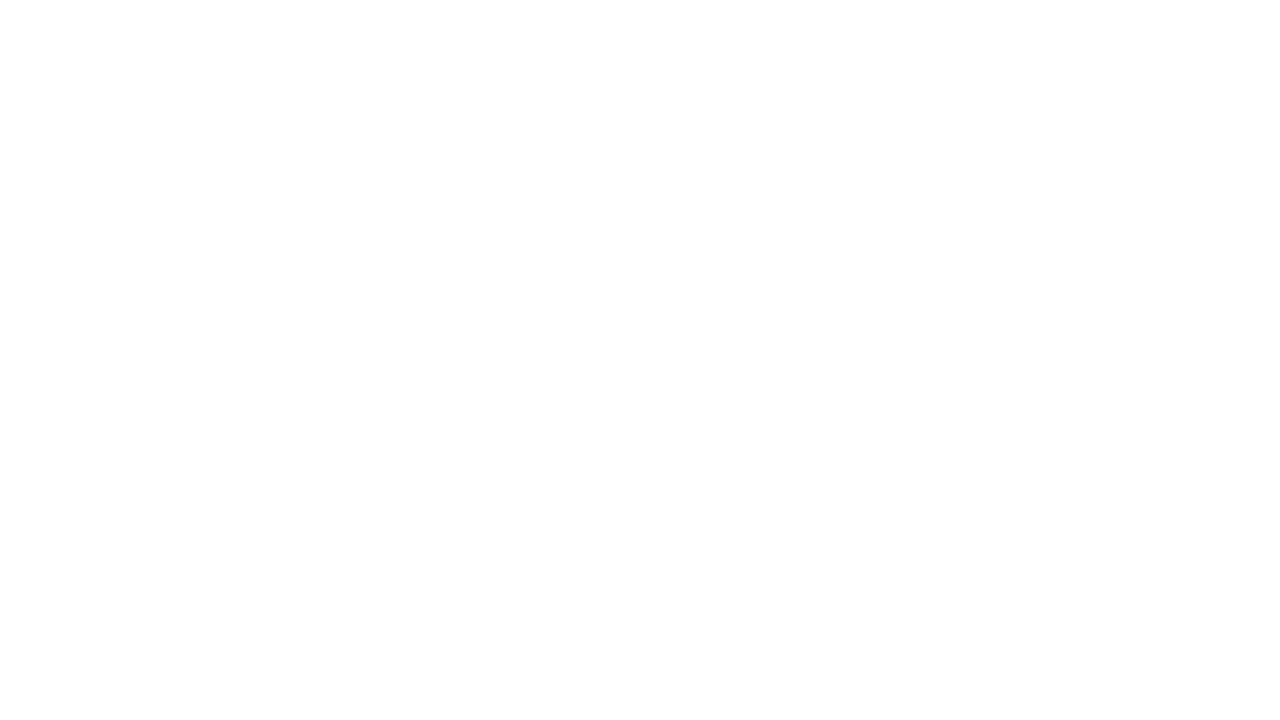

Product page loaded and product name element is visible
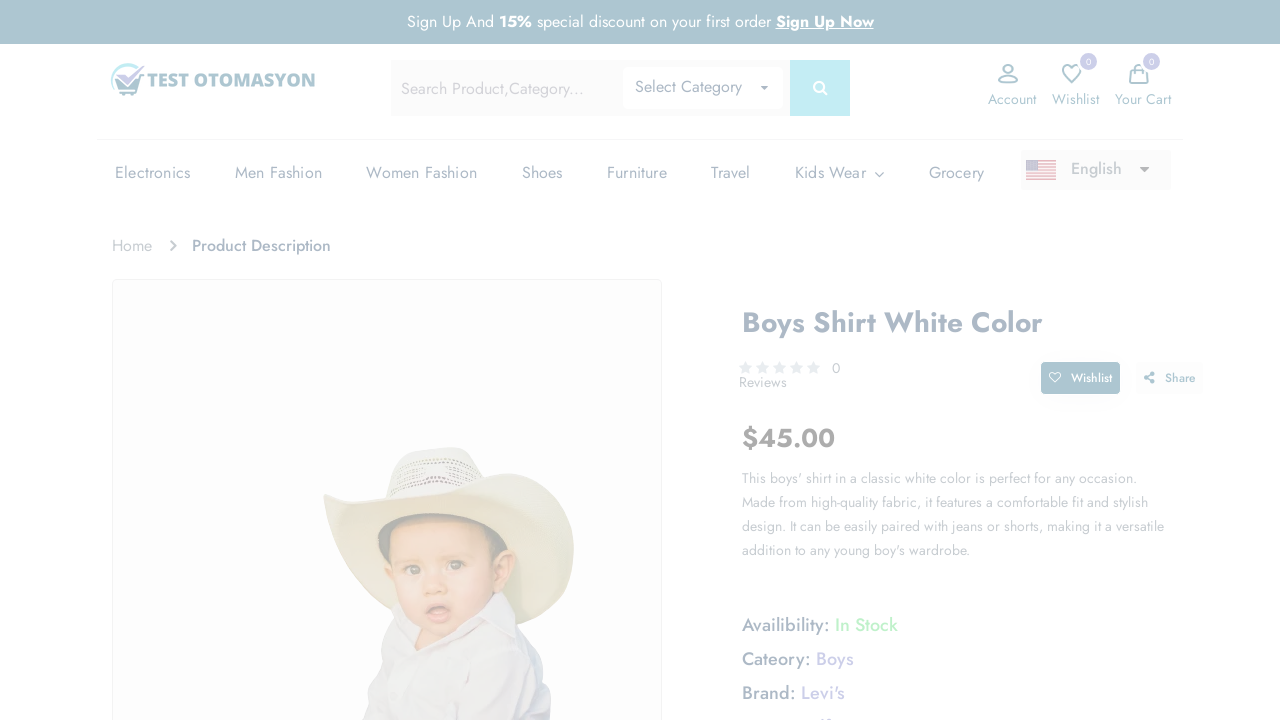

Verified product name is 'Boys Shirt White Color'
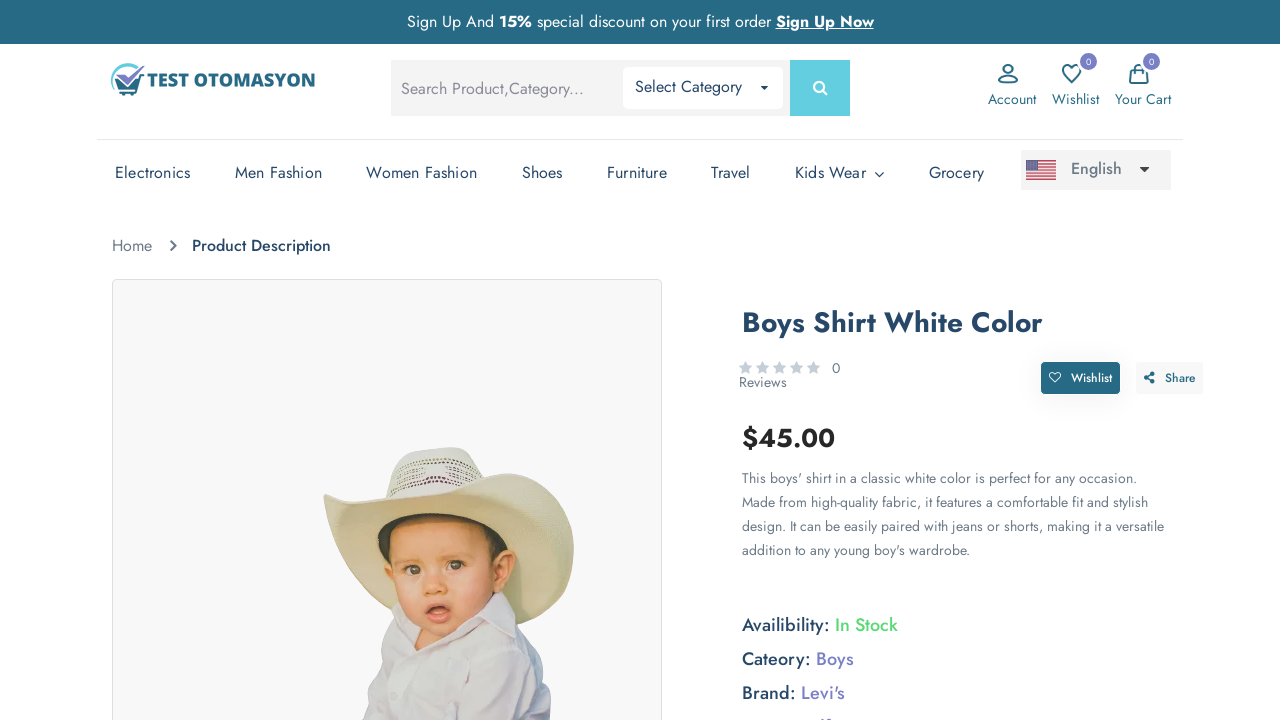

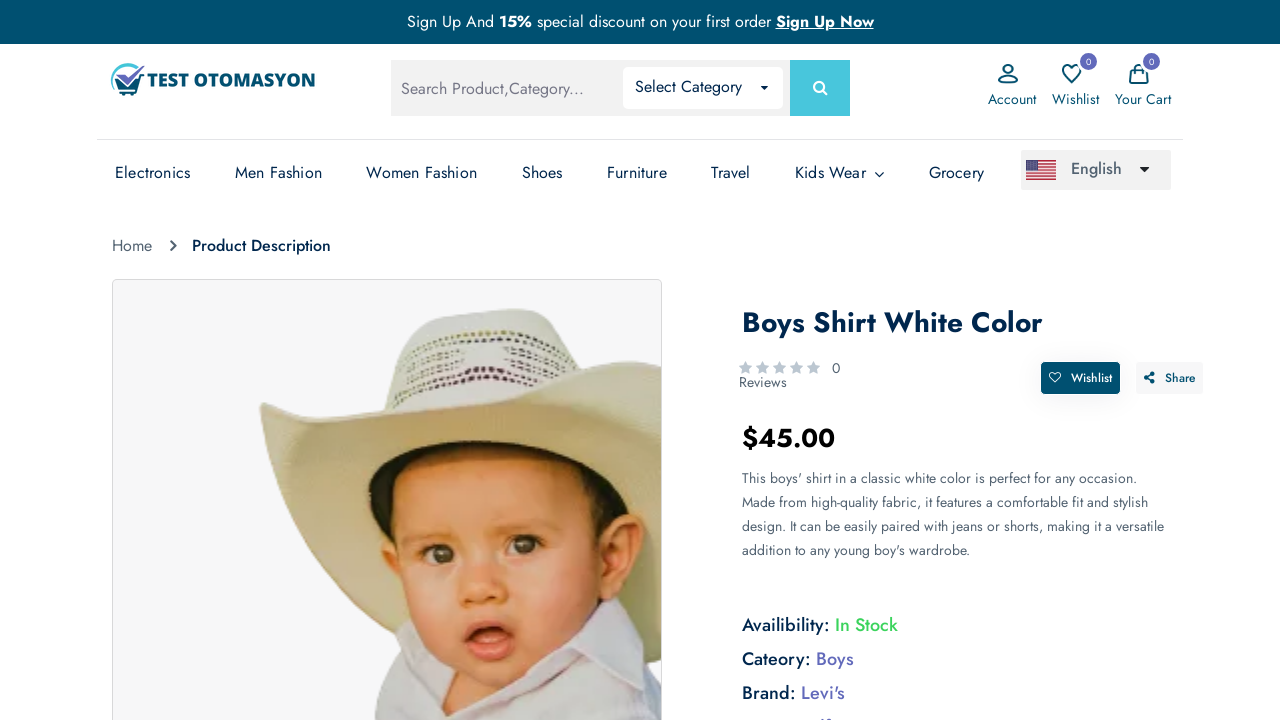